Scrolls down by 1000 pixels on the registration page

Starting URL: https://demo.automationtesting.in/Register.html

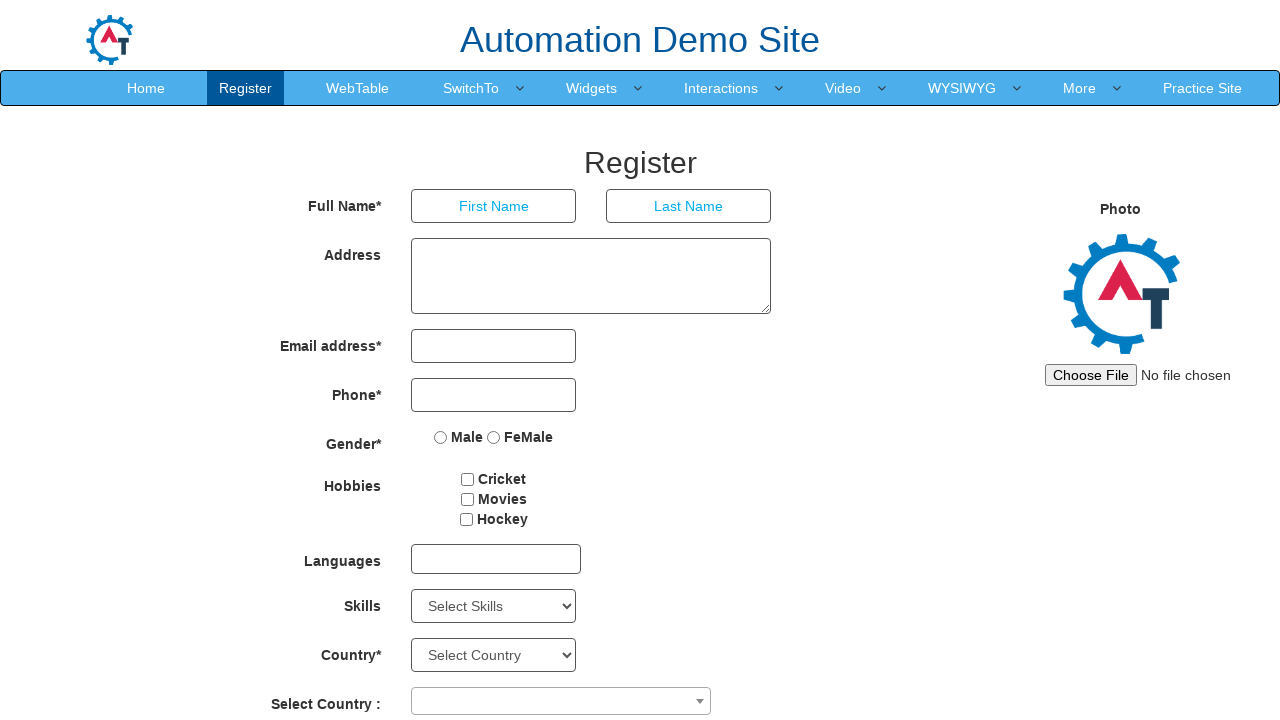

Navigated to registration page
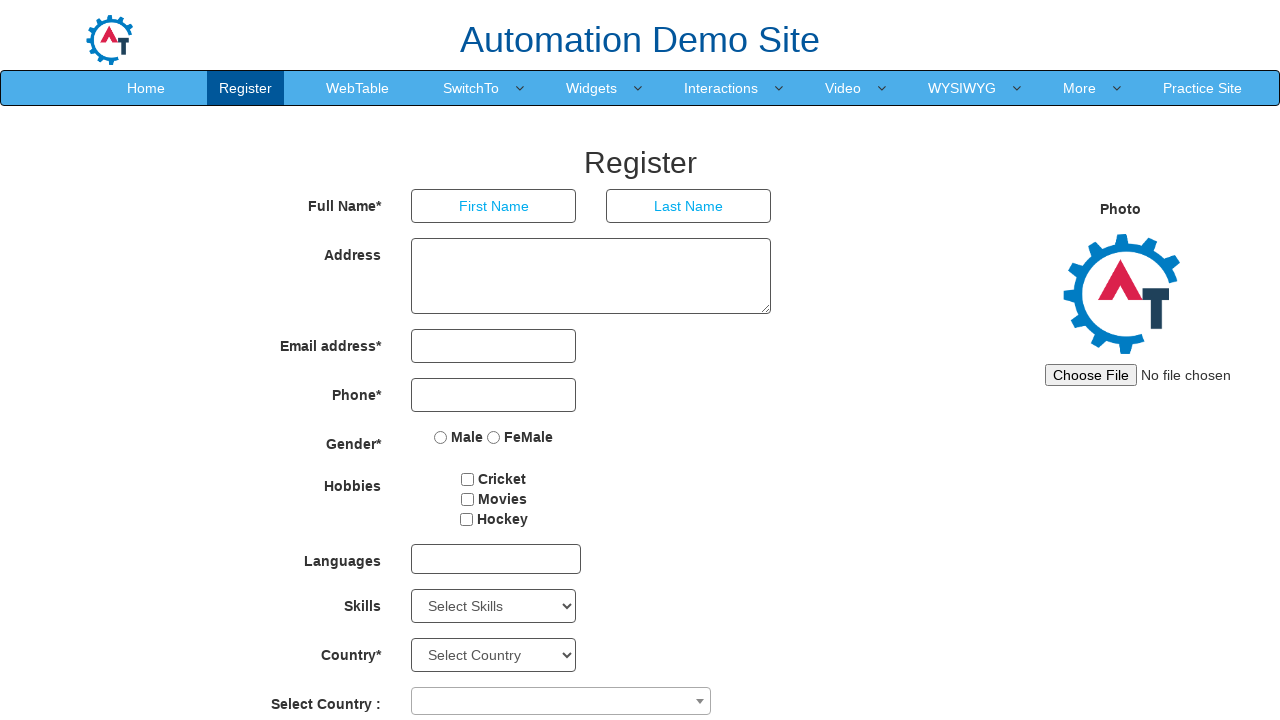

Scrolled down by 1000 pixels using JavaScript
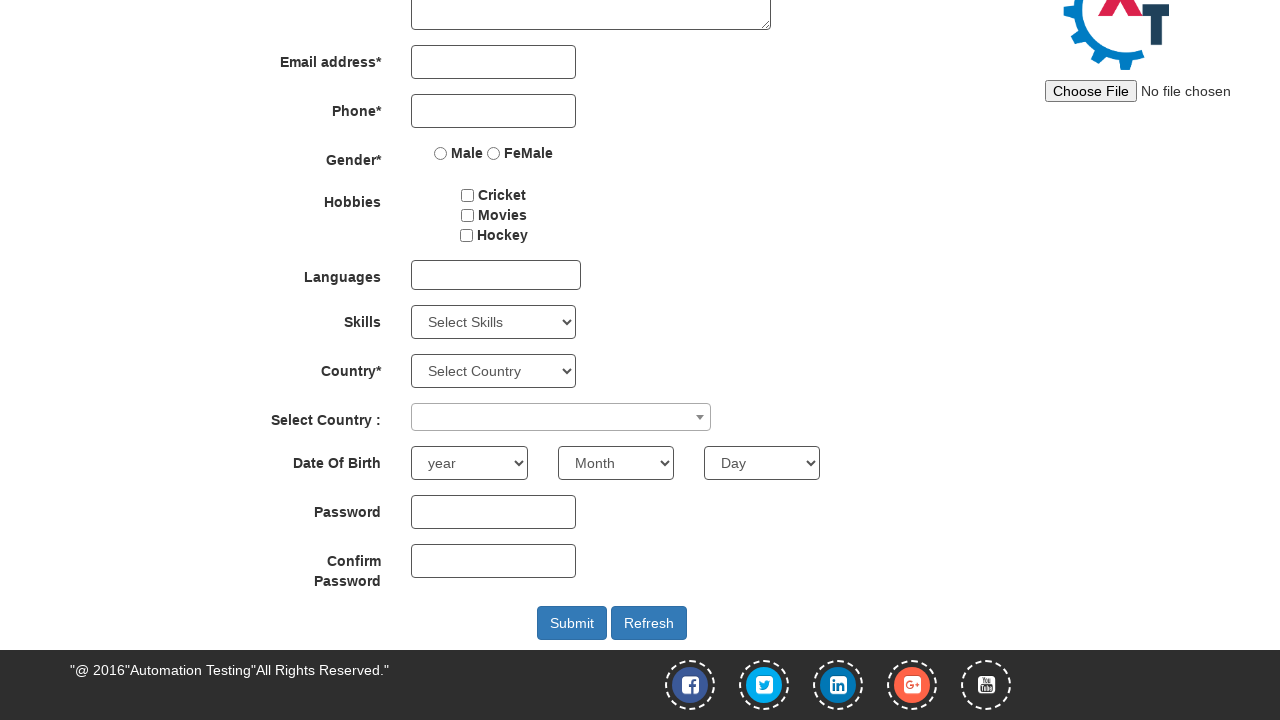

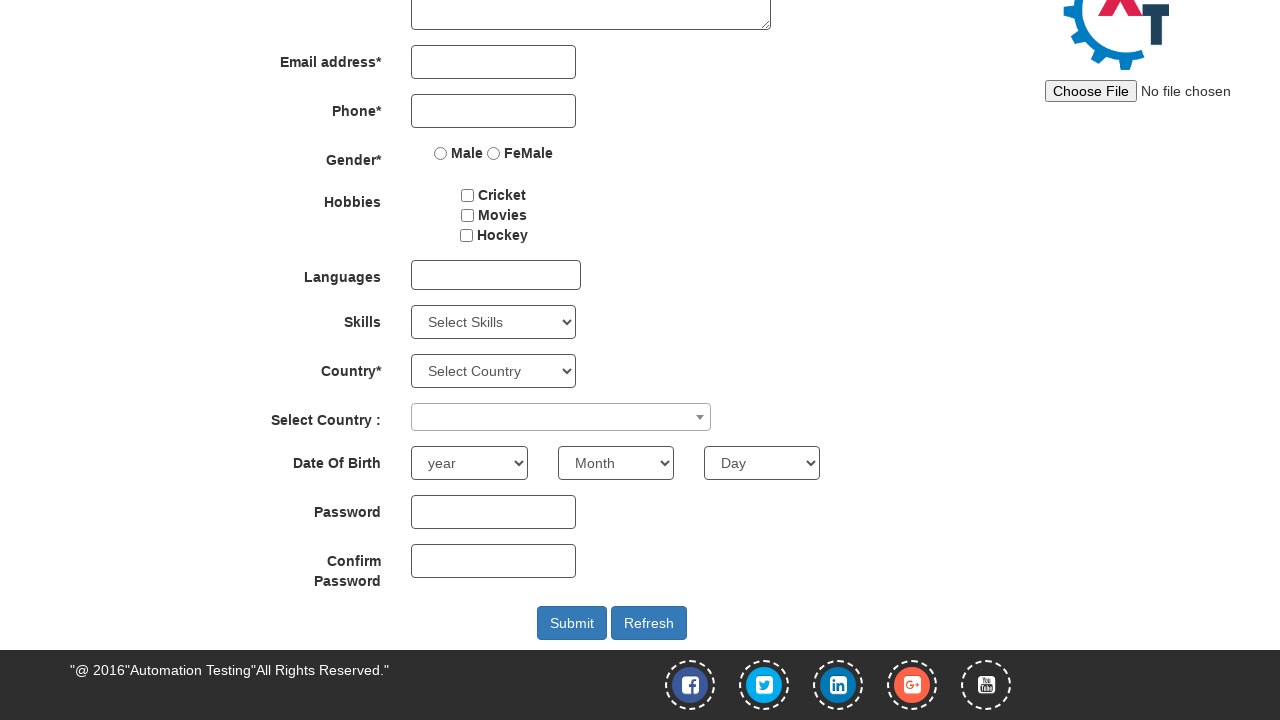